Simple browser launch test that navigates to RedBus homepage and verifies the page loads

Starting URL: https://www.redbus.com/

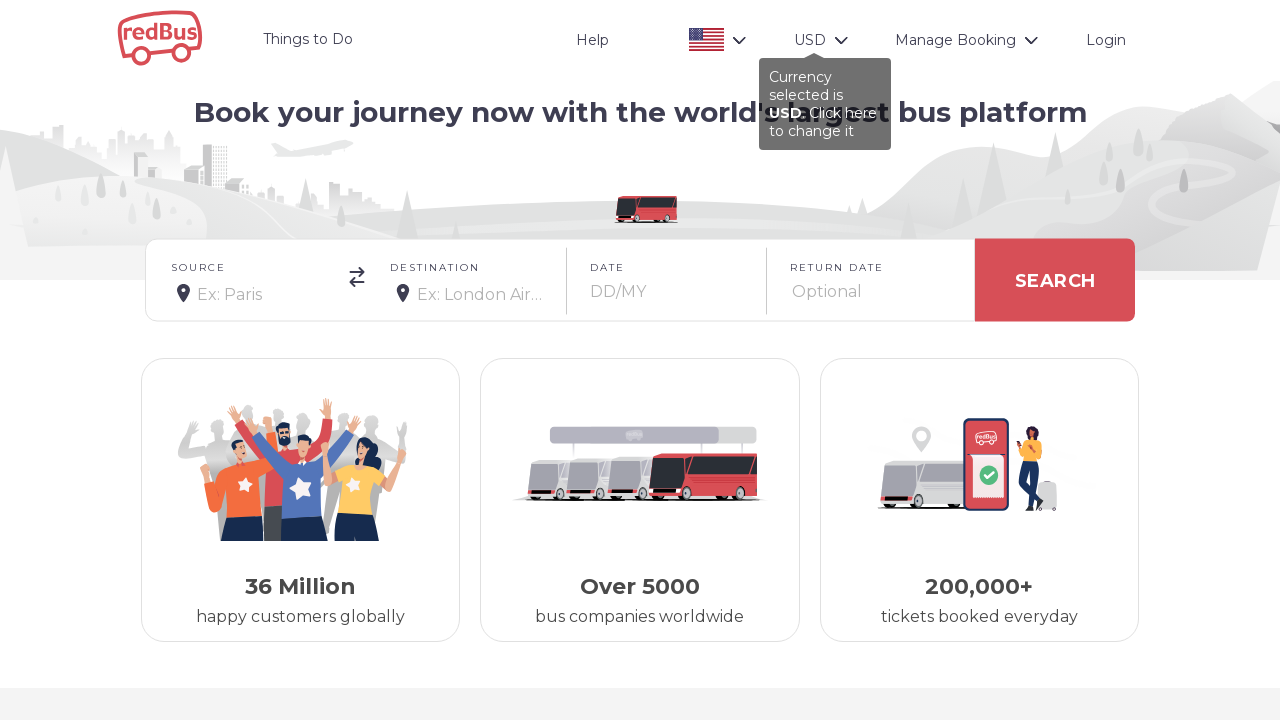

Waited for DOM content to load on RedBus homepage
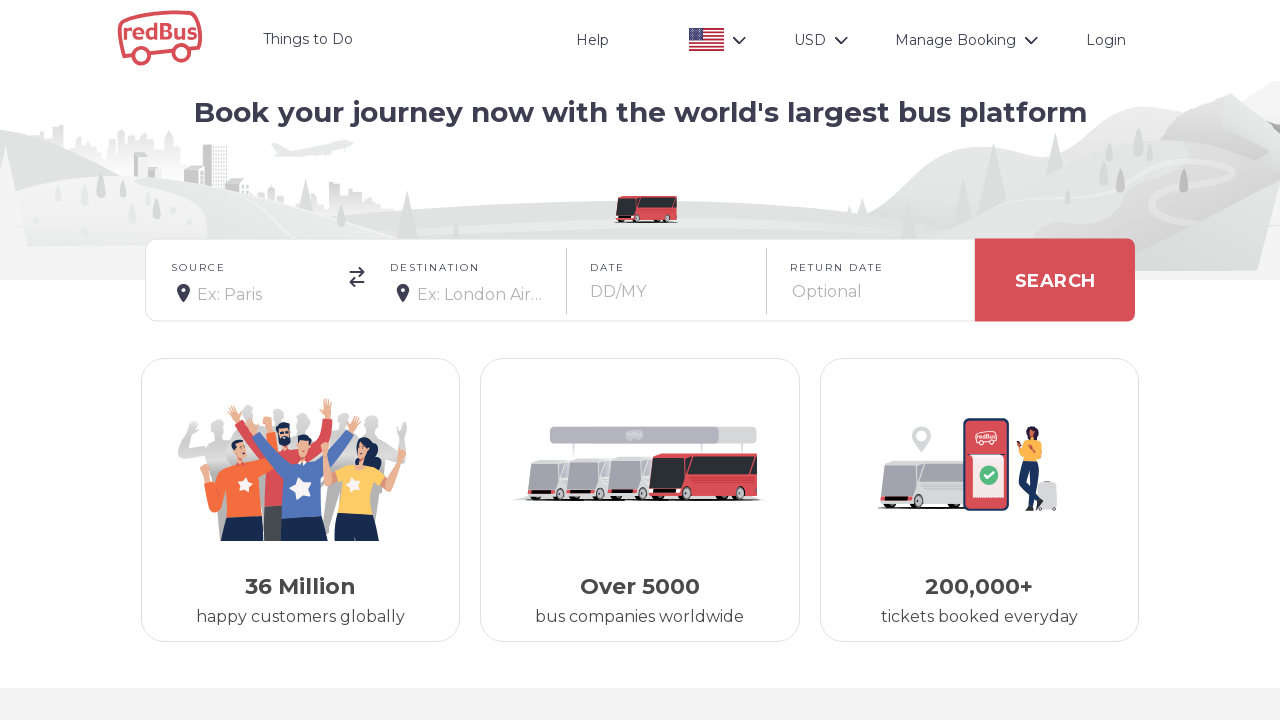

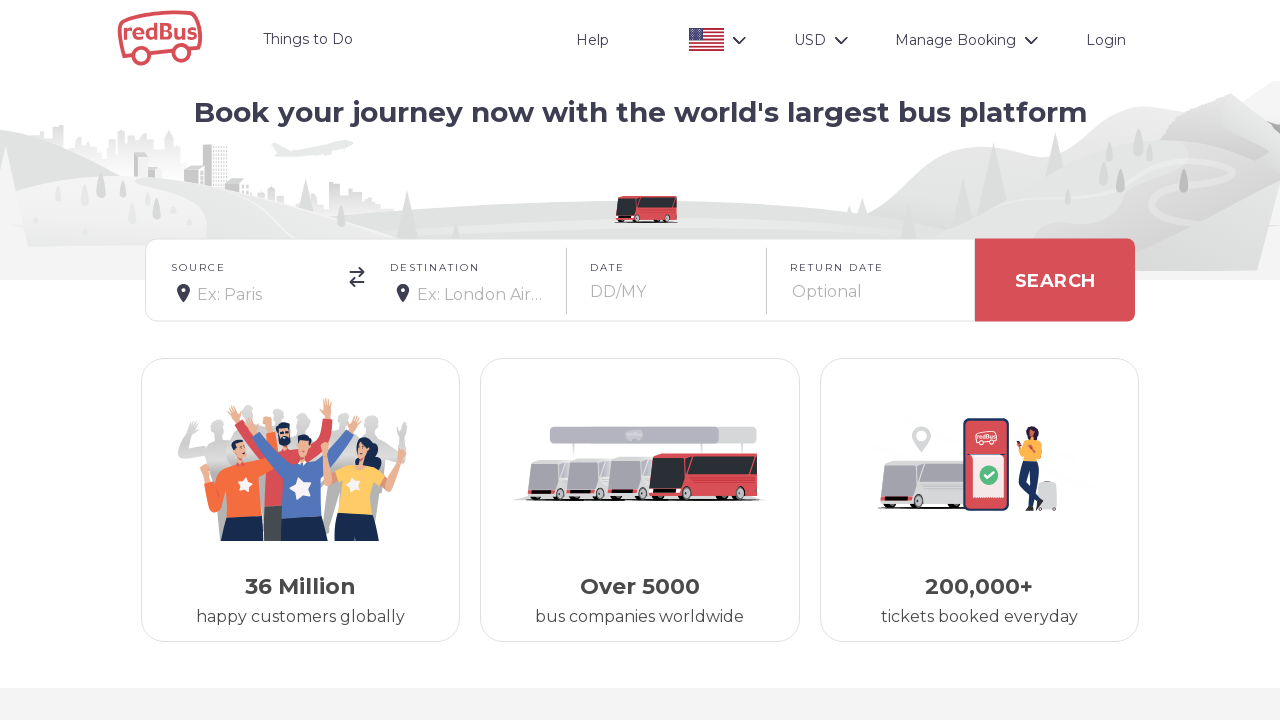